Tests that clicking the Due column header twice sorts the numerical values in descending order.

Starting URL: http://the-internet.herokuapp.com/tables

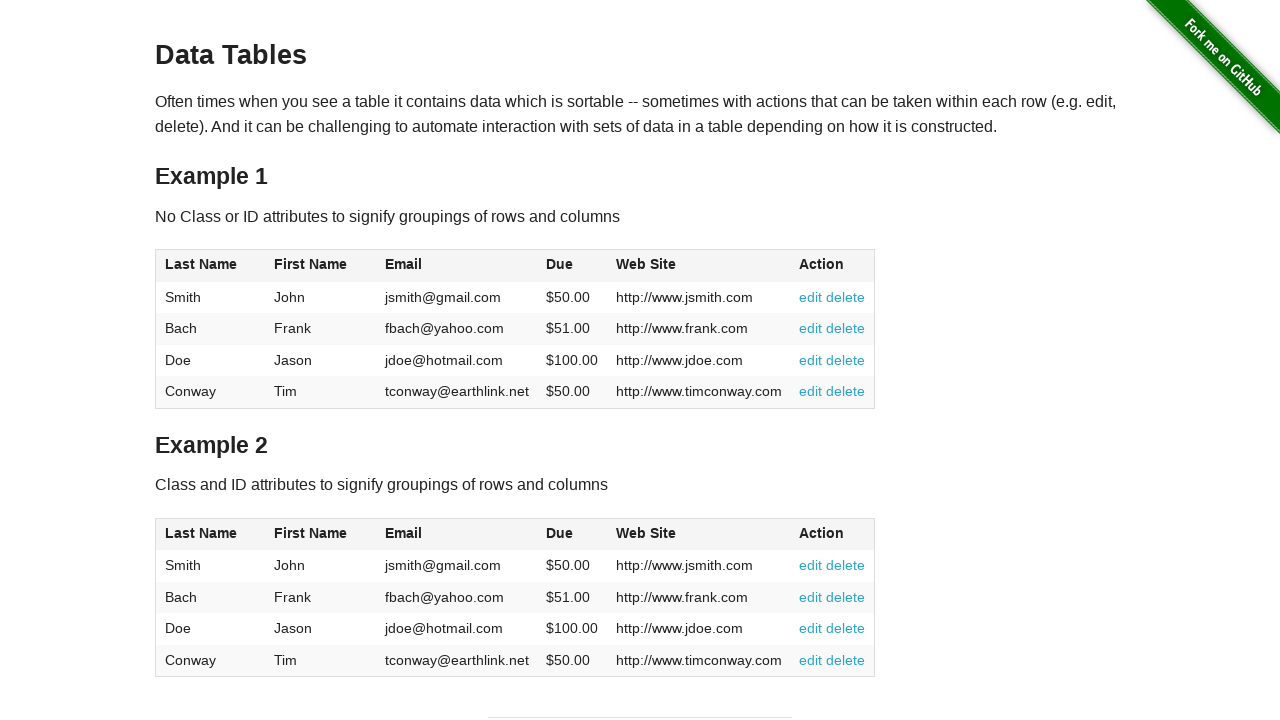

Clicked Due column header first time for ascending sort at (572, 266) on #table1 thead tr th:nth-child(4)
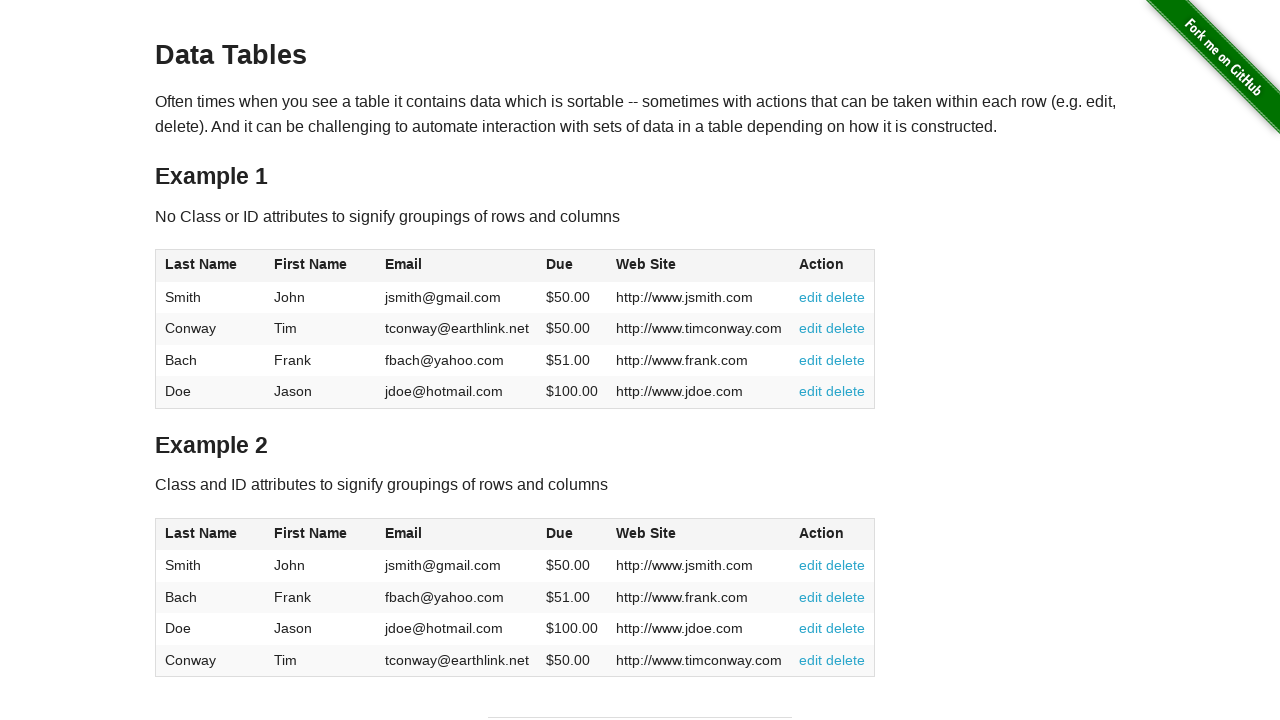

Clicked Due column header second time to sort descending at (572, 266) on #table1 thead tr th:nth-child(4)
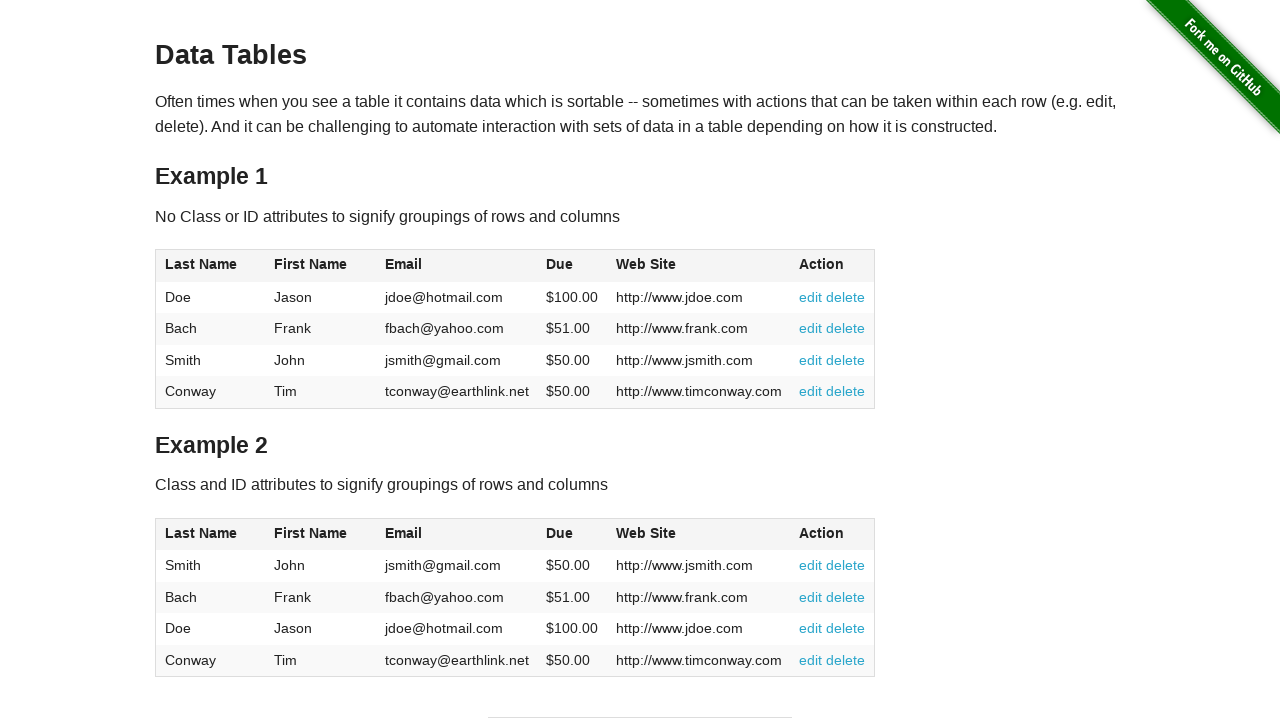

Due column values loaded in table
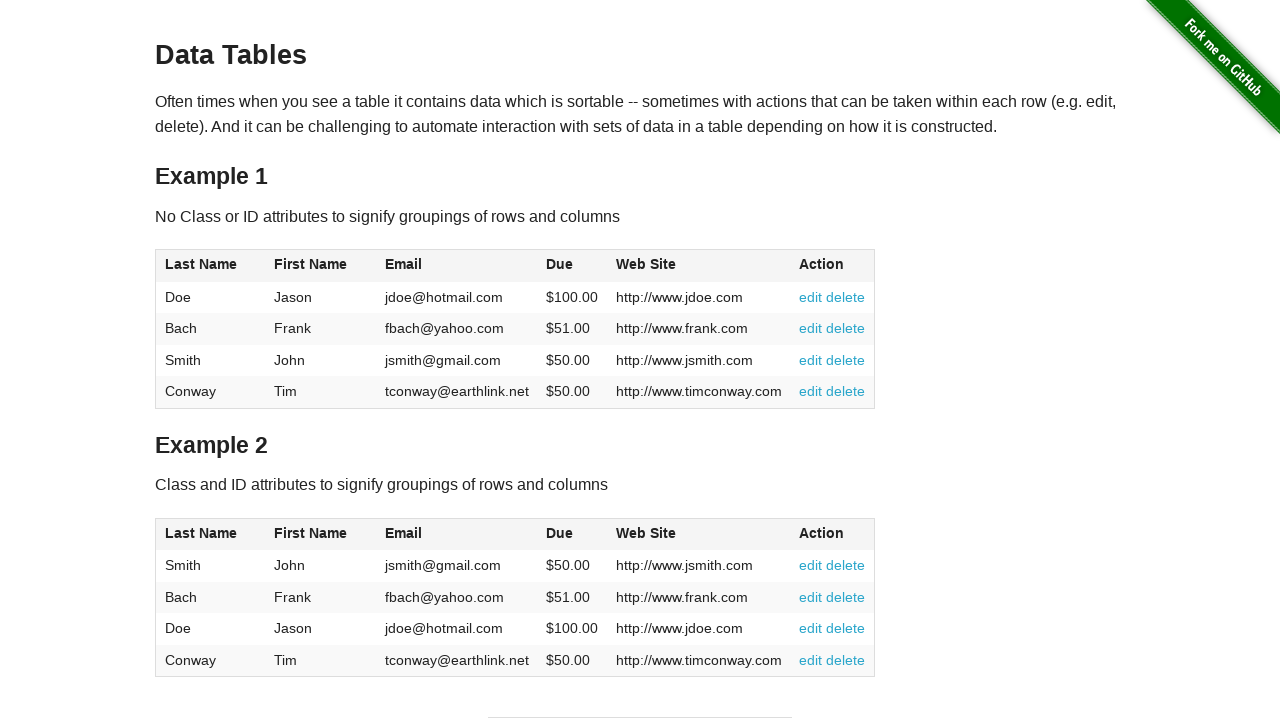

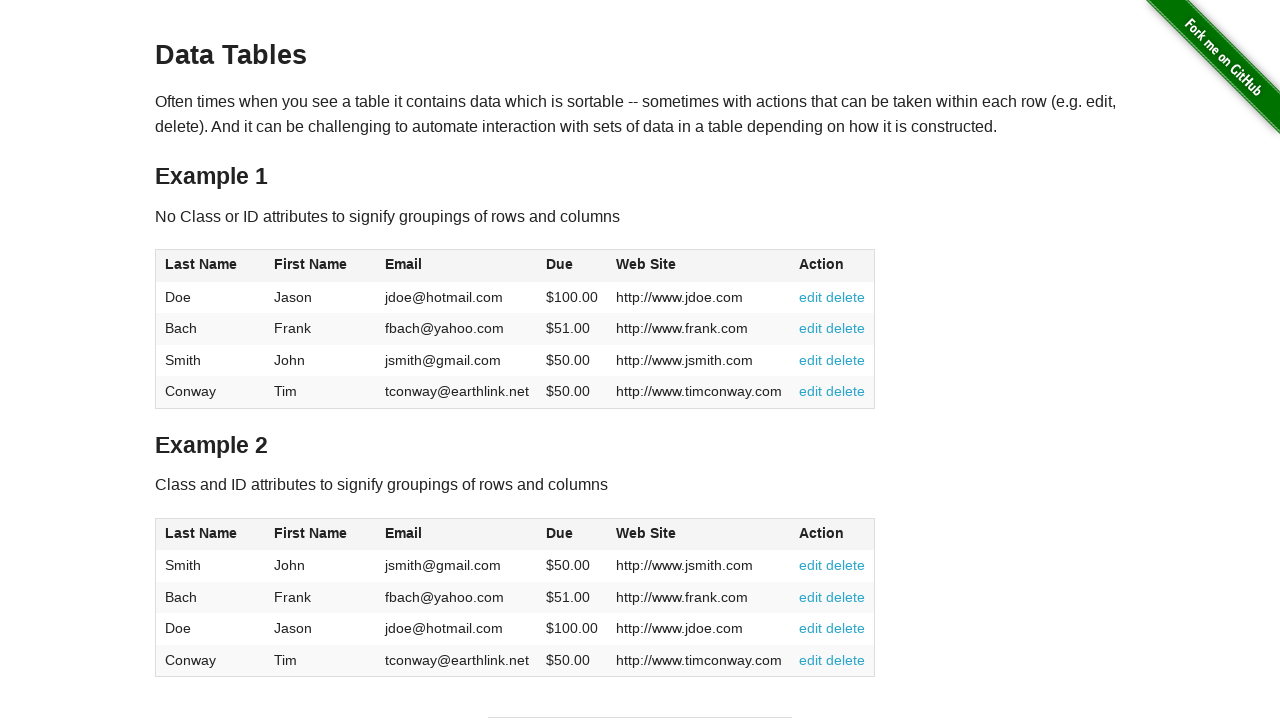